Tests navigation and interaction with an Arknights character information page by filling level inputs and switching between elite tabs to view different stat configurations.

Starting URL: https://aceship.github.io/AN-EN-Tags/akhrchars.html?opname=Texas

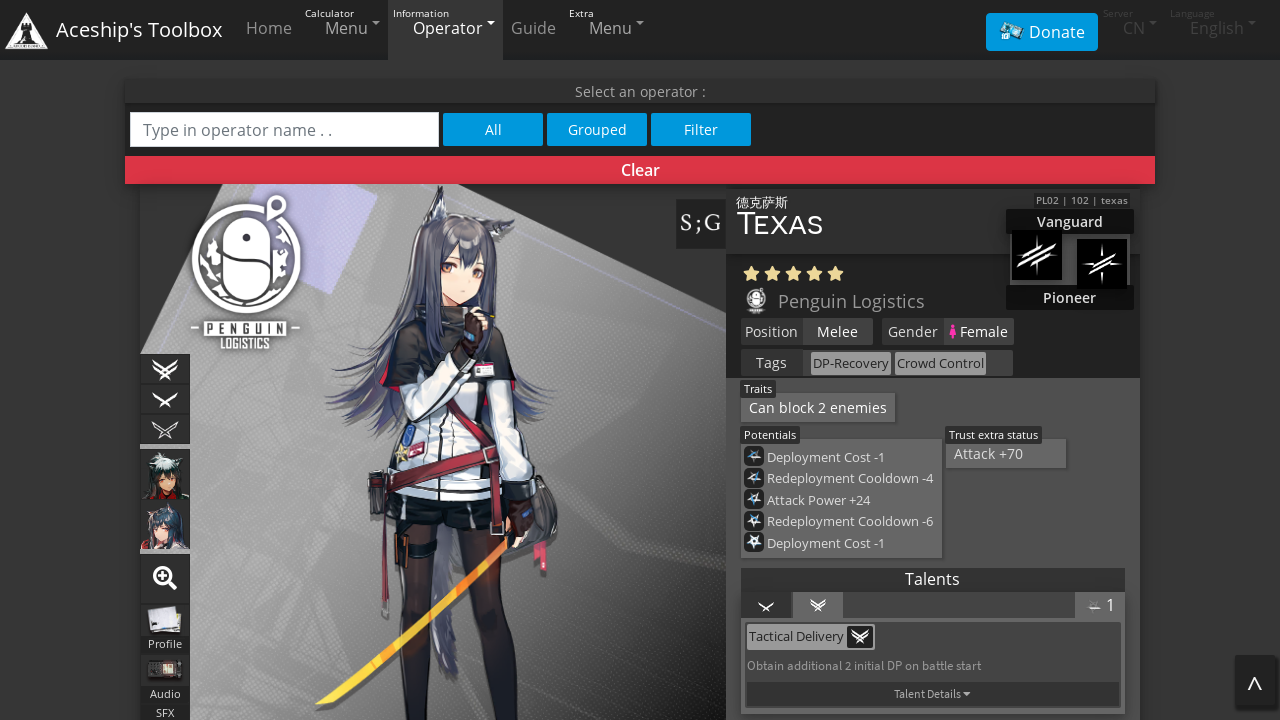

Waited for character info page to load
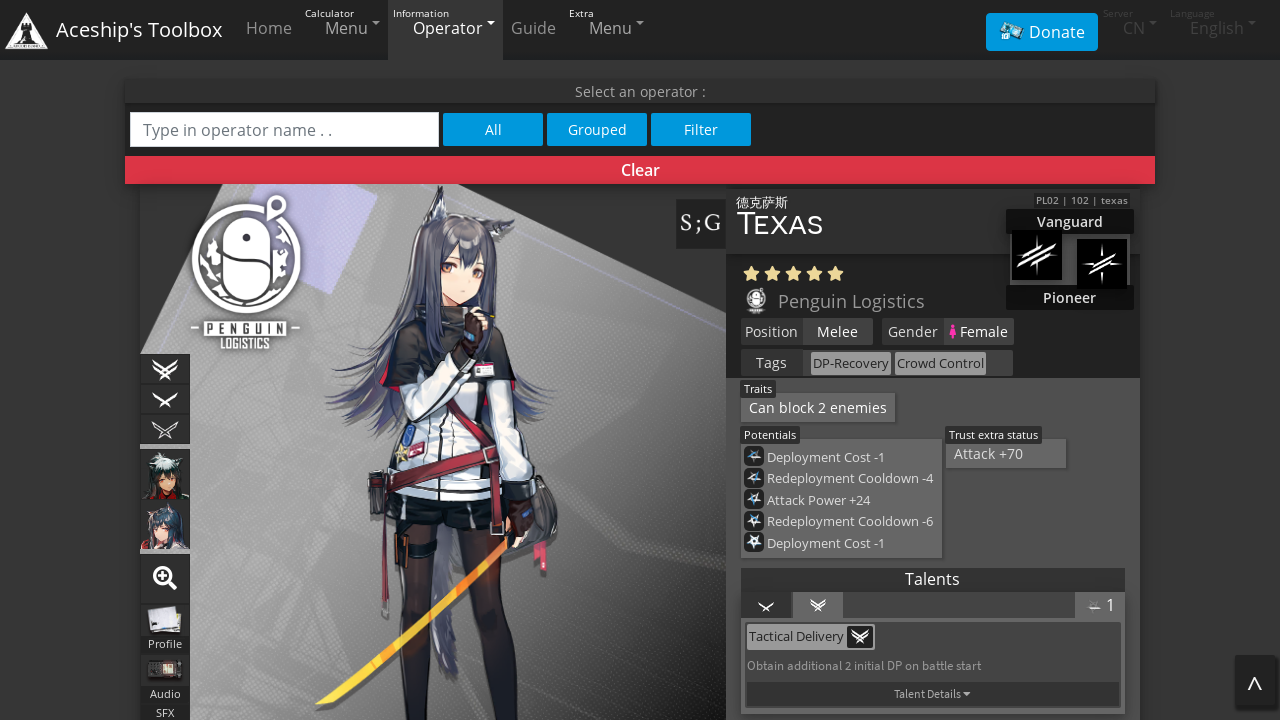

Set Elite 0 level to 50 on #elite0LevelDisplay
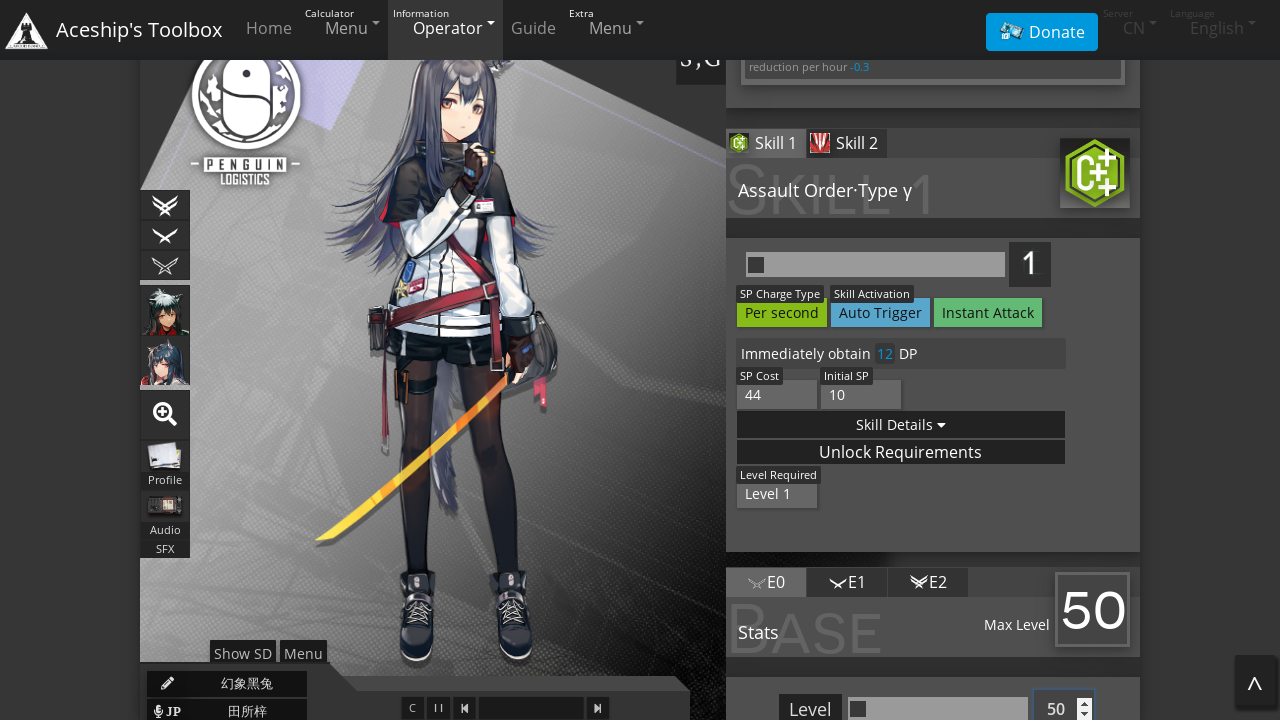

Elite 0 stats updated
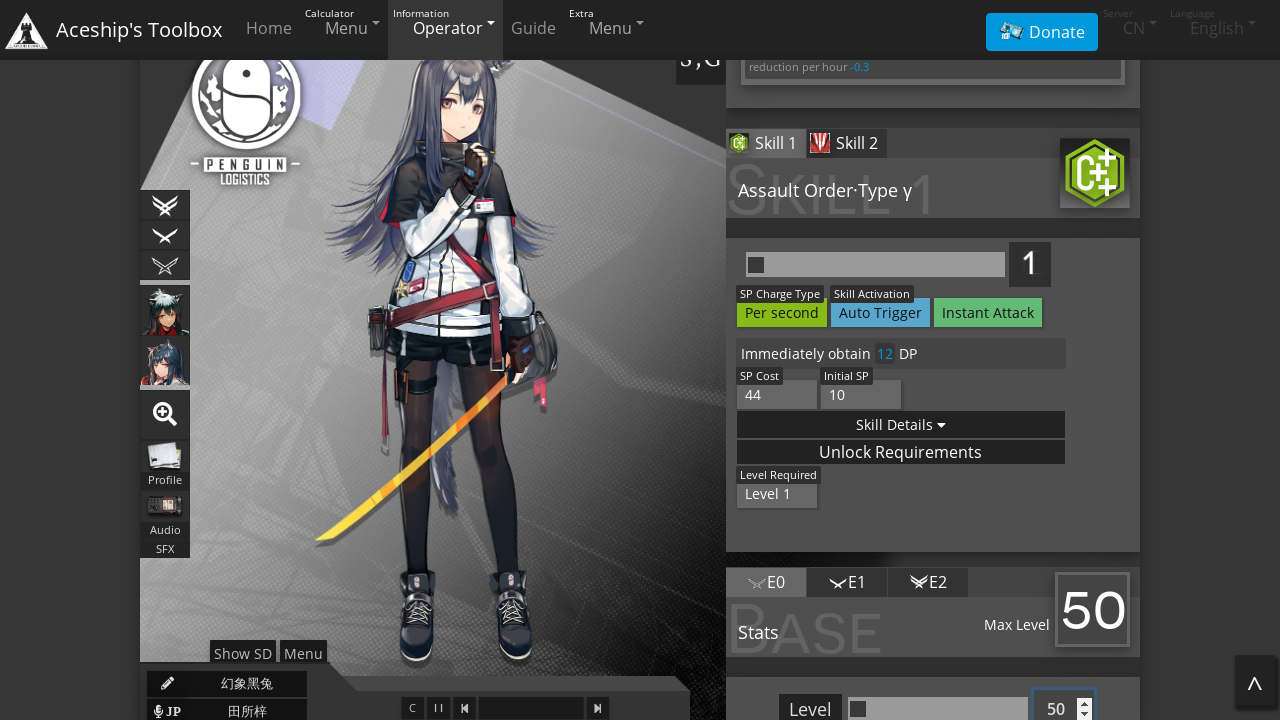

Clicked on Elite 1 tab at (847, 583) on xpath=//*[@id='elite-topnav']/li[2]/a
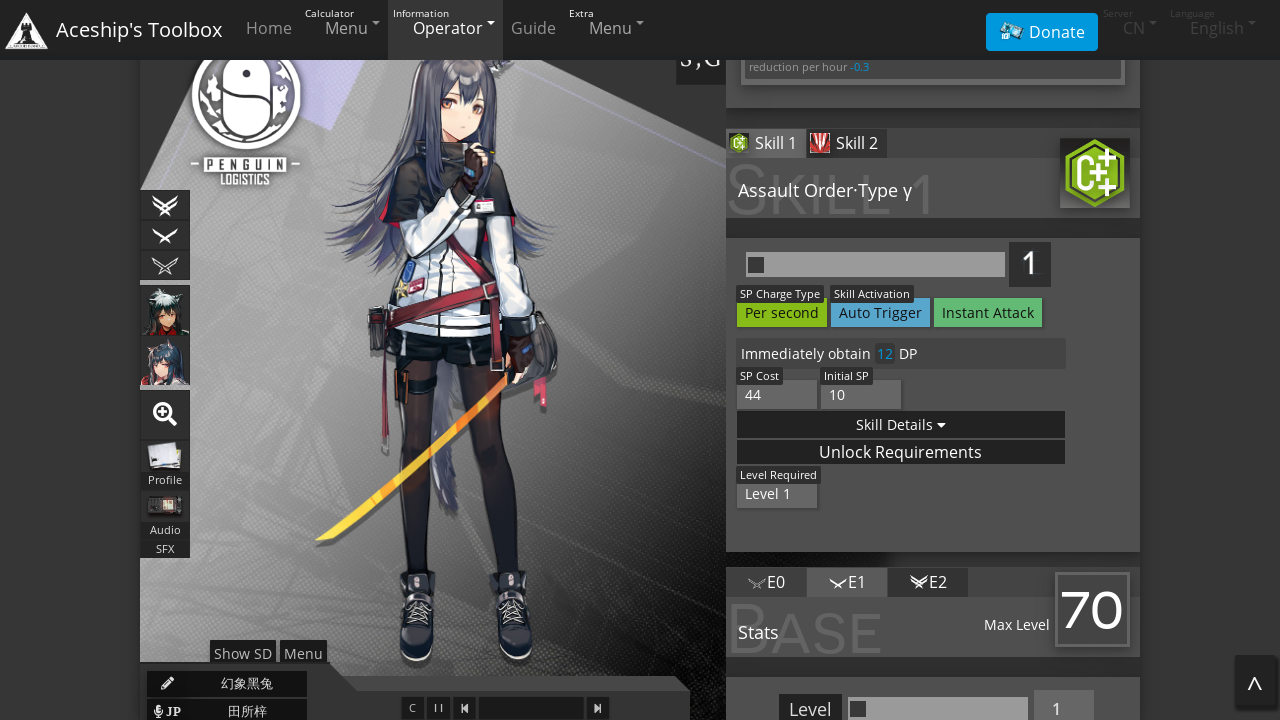

Set Elite 1 level to 70 on #elite1LevelDisplay
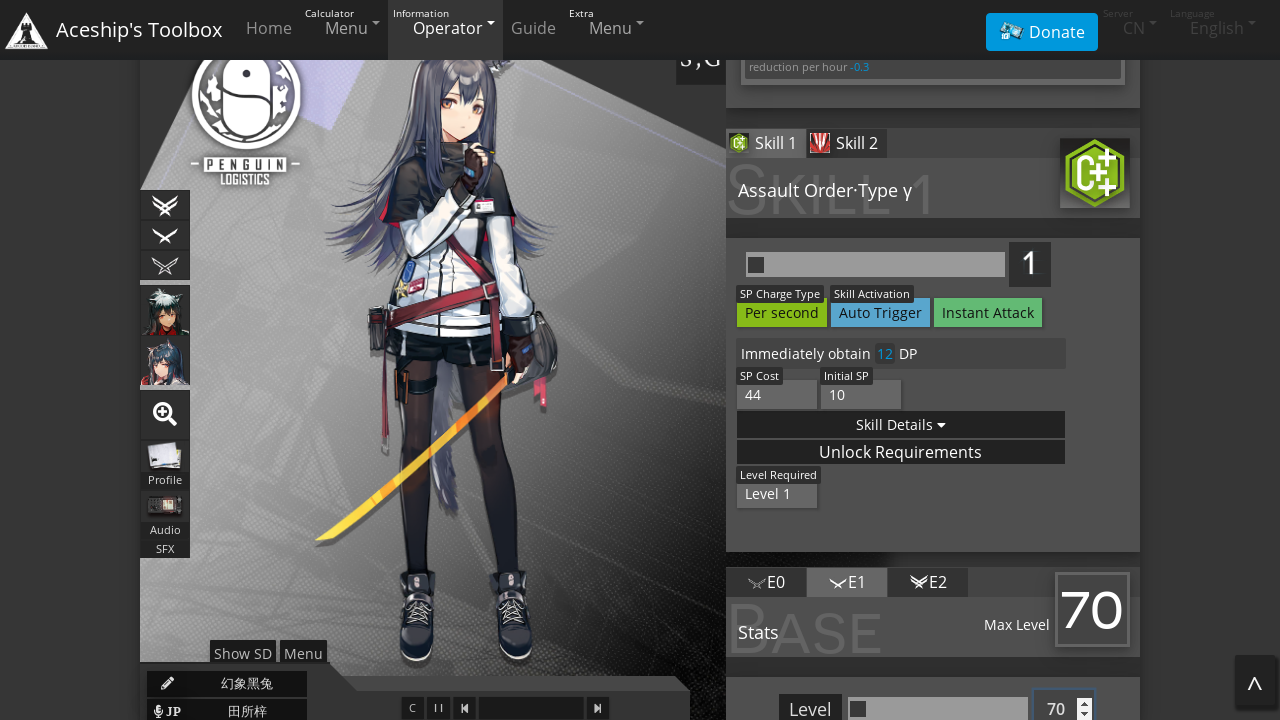

Elite 1 stats updated
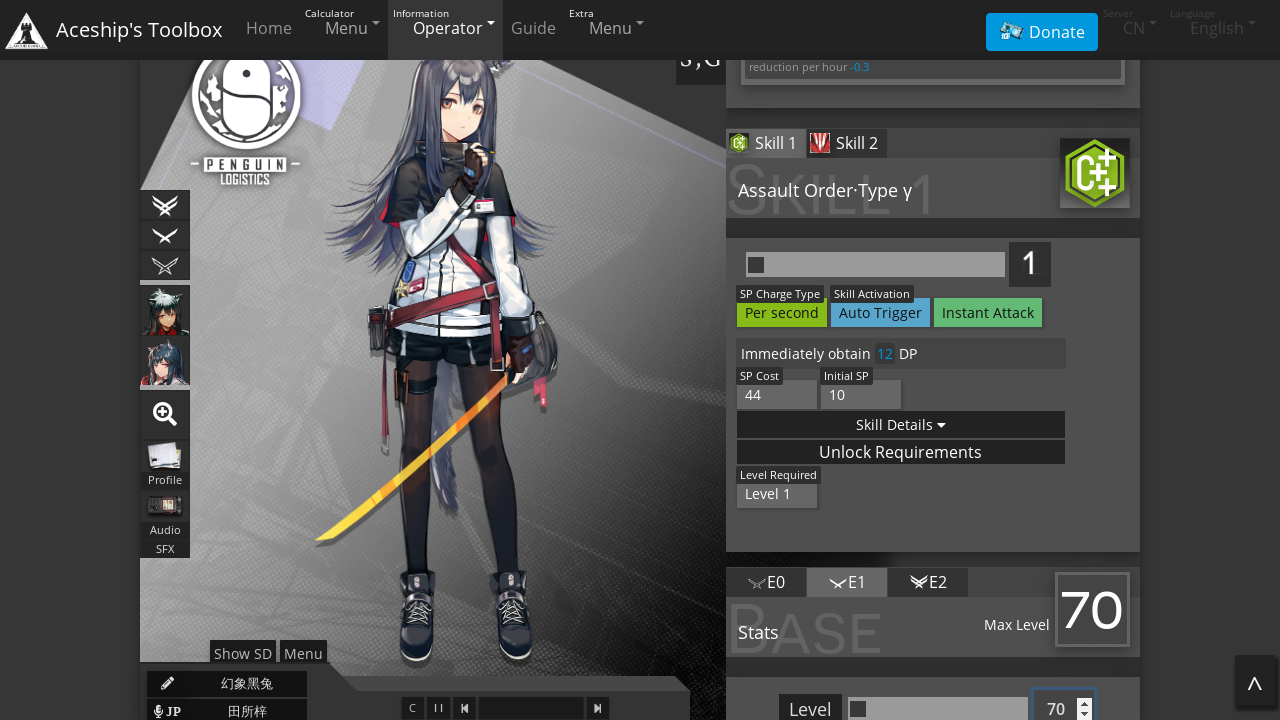

Clicked on Elite 2 tab at (928, 583) on xpath=//*[@id='elite-topnav']/li[3]/a
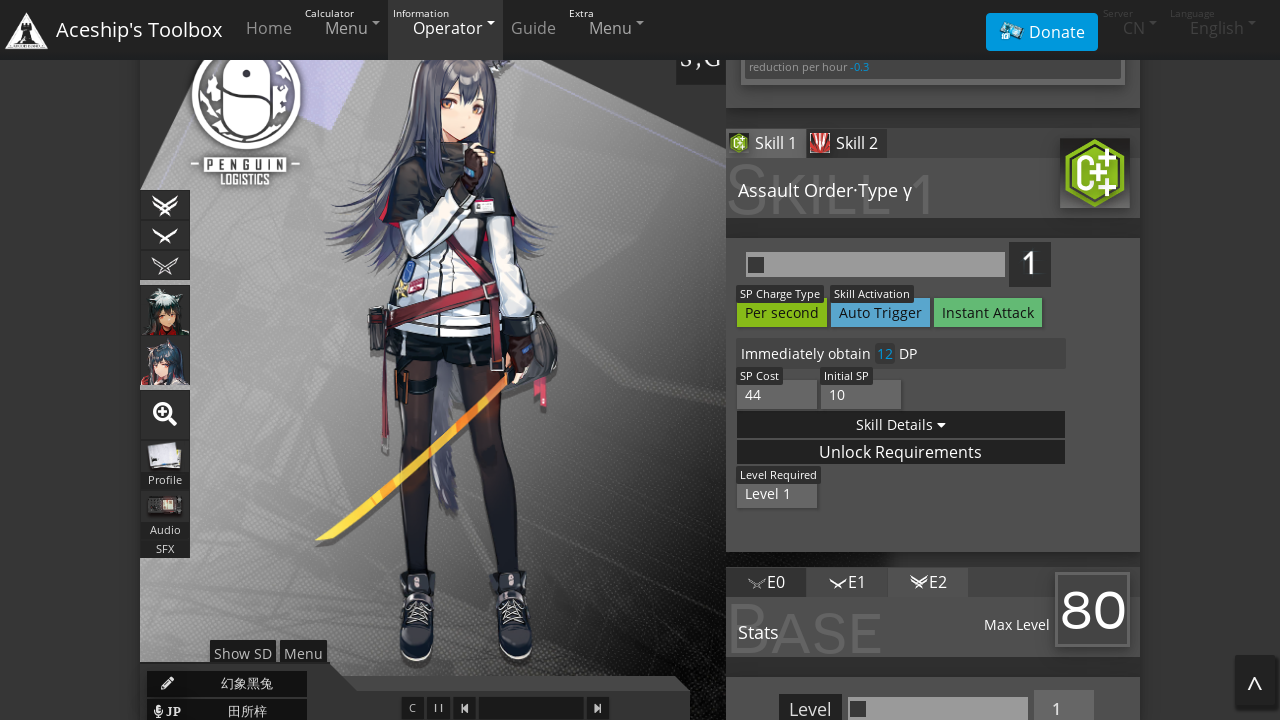

Set Elite 2 level to 80 on #elite2LevelDisplay
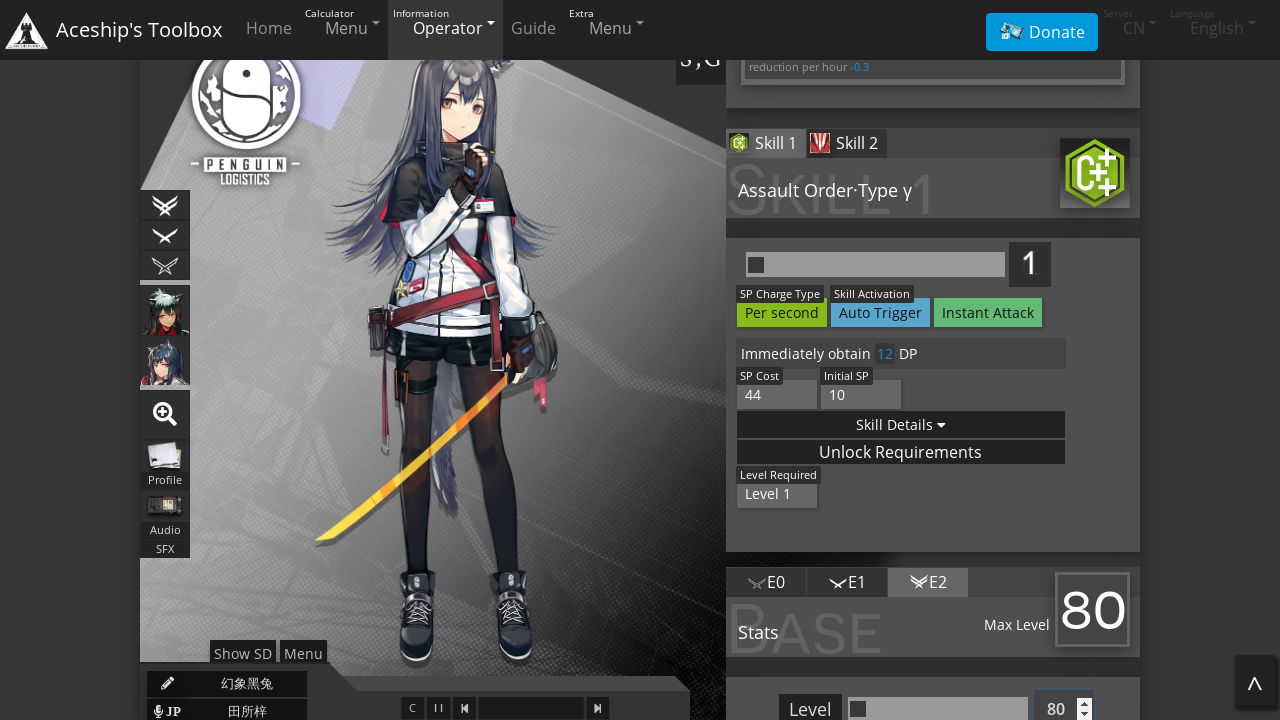

Elite 2 stats updated
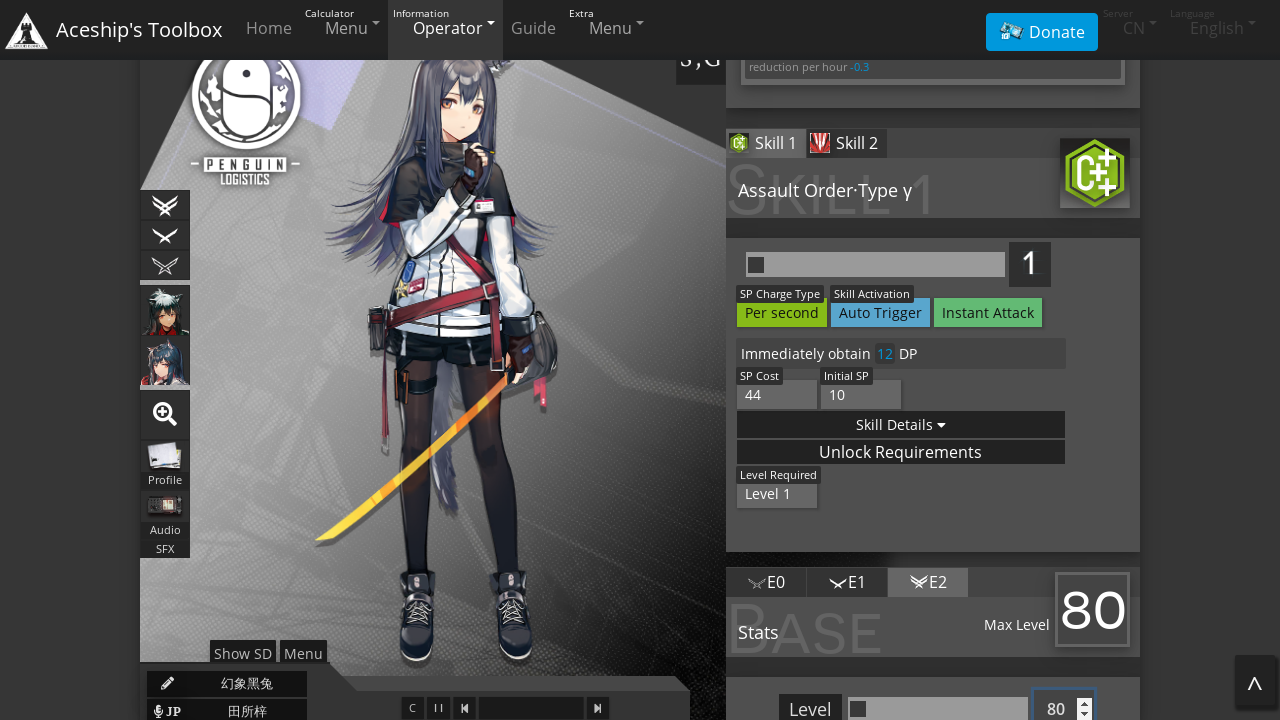

Clicked on Skill 2 tab at (847, 144) on xpath=//*[@id='skill-tabs']/li[2]/button
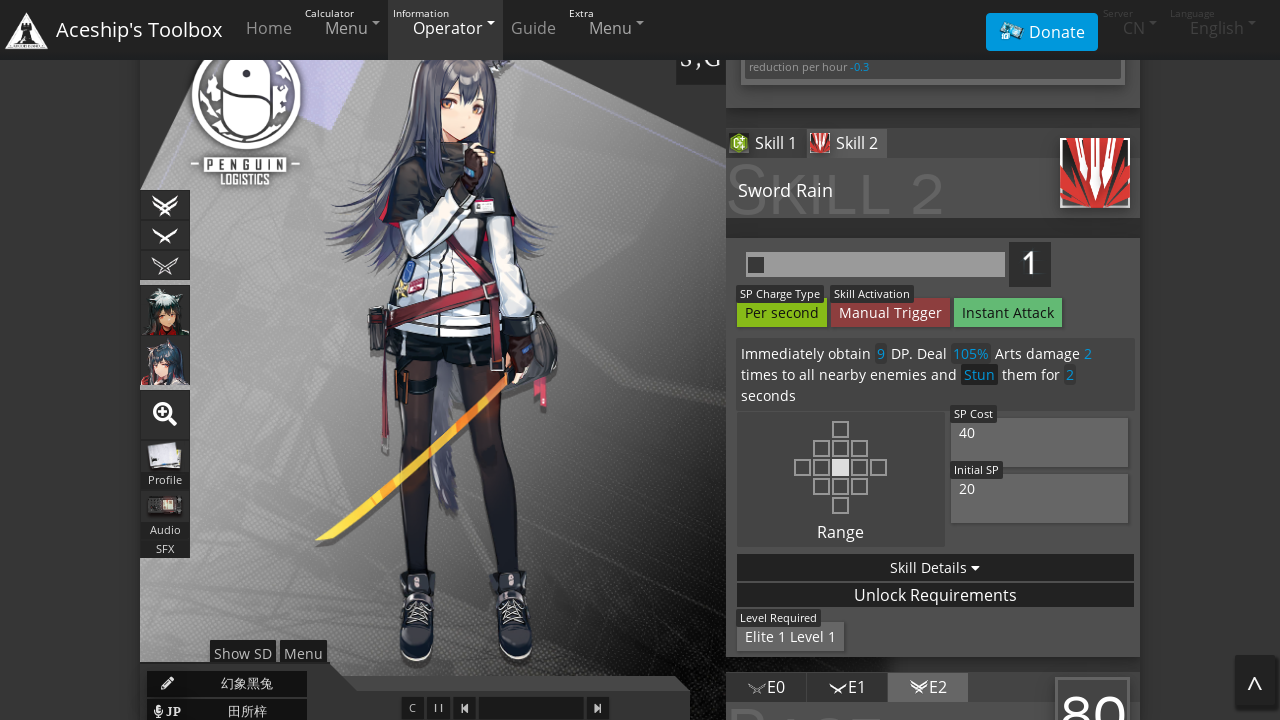

Skill 2 information loaded
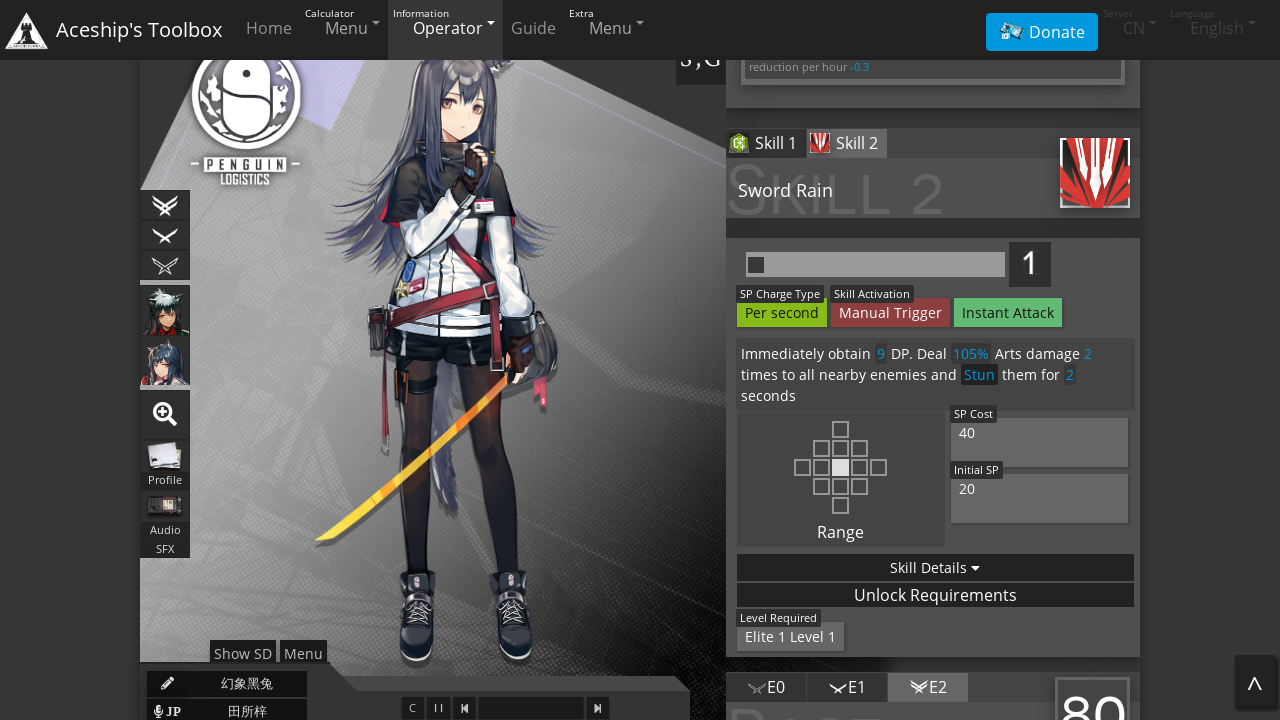

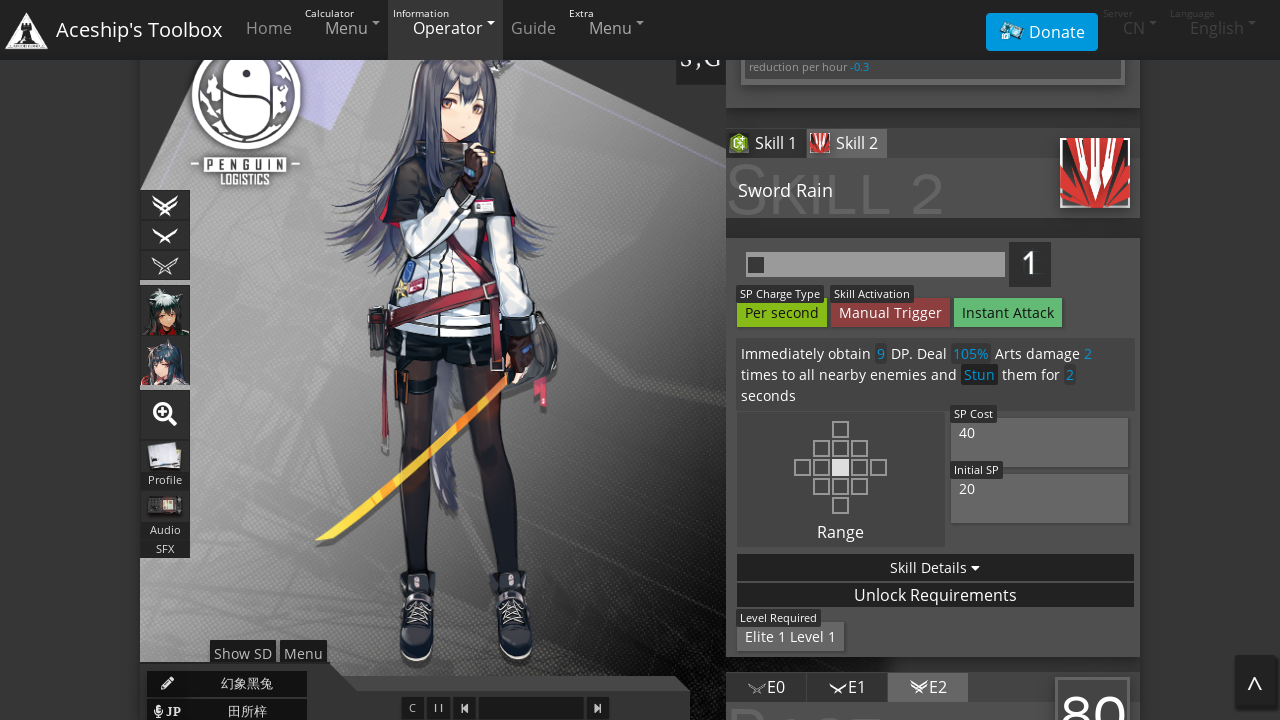